Tests handling a confirmation alert by clicking a button to trigger it and dismissing the alert

Starting URL: https://demo.automationtesting.in/Alerts.html

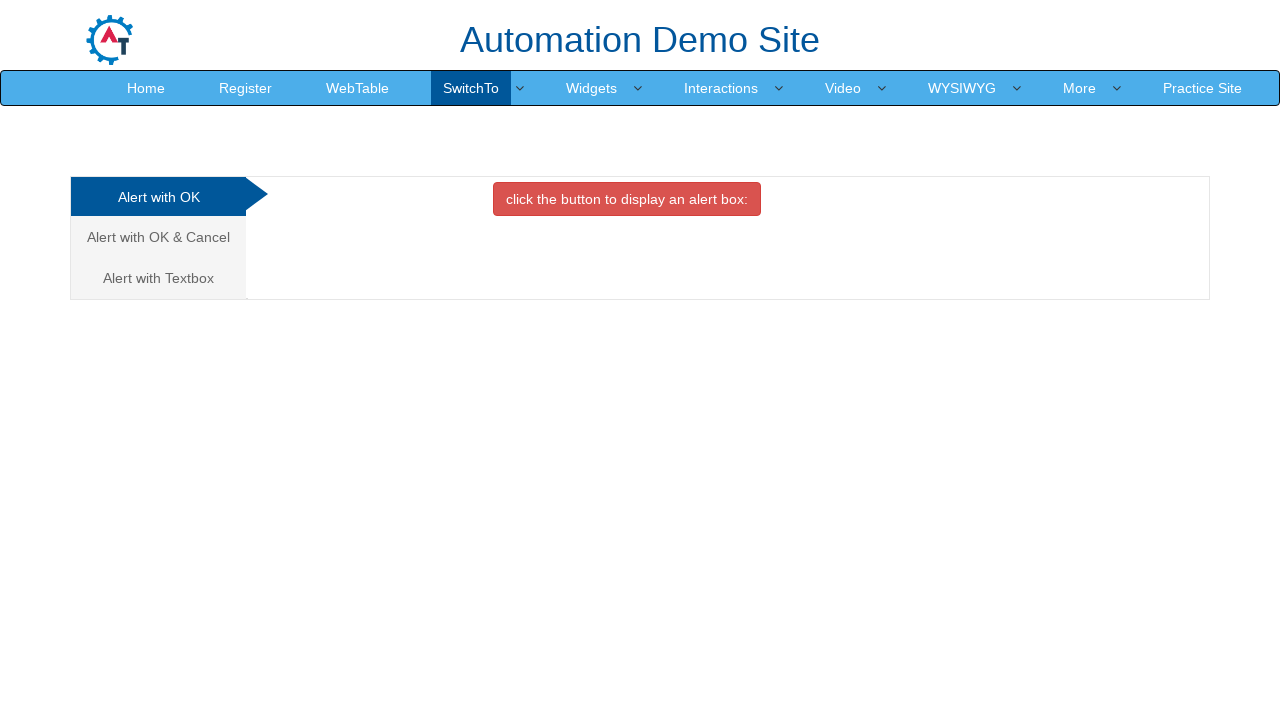

Clicked on the second tab for confirmation alert at (158, 237) on xpath=//div/div[1]/ul/li[2]/a
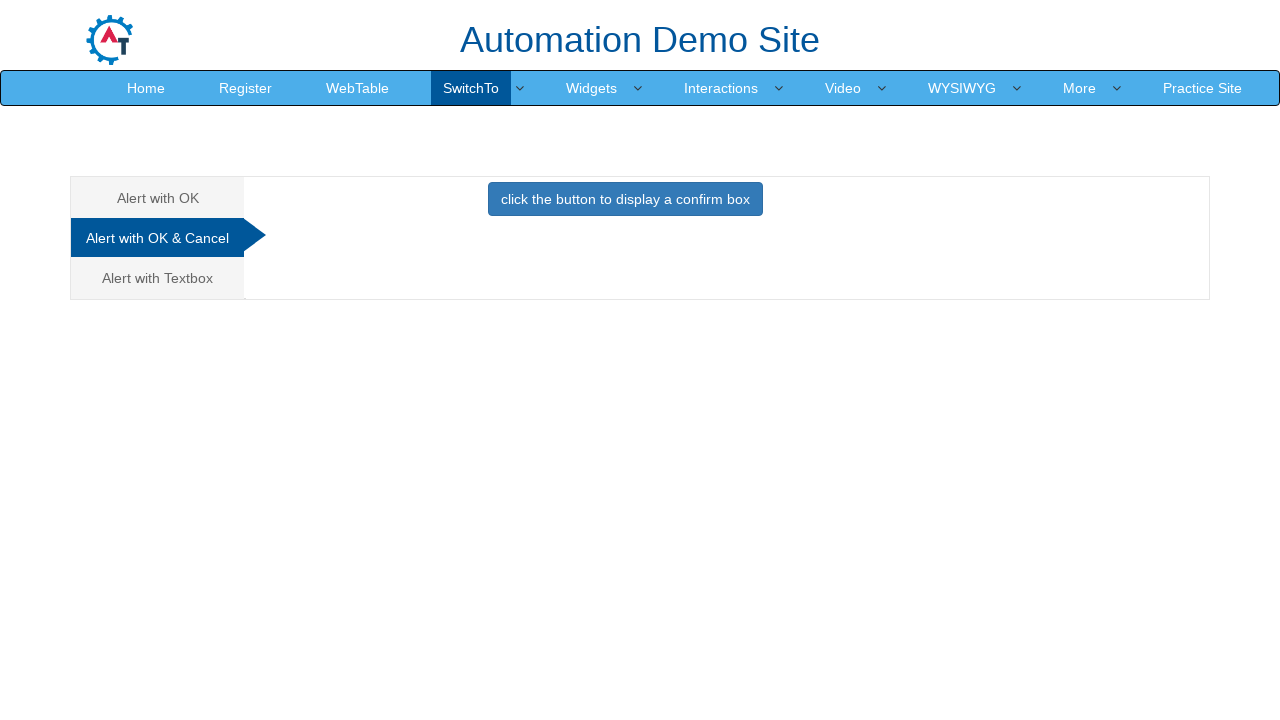

Set up dialog handler to dismiss confirmation alert
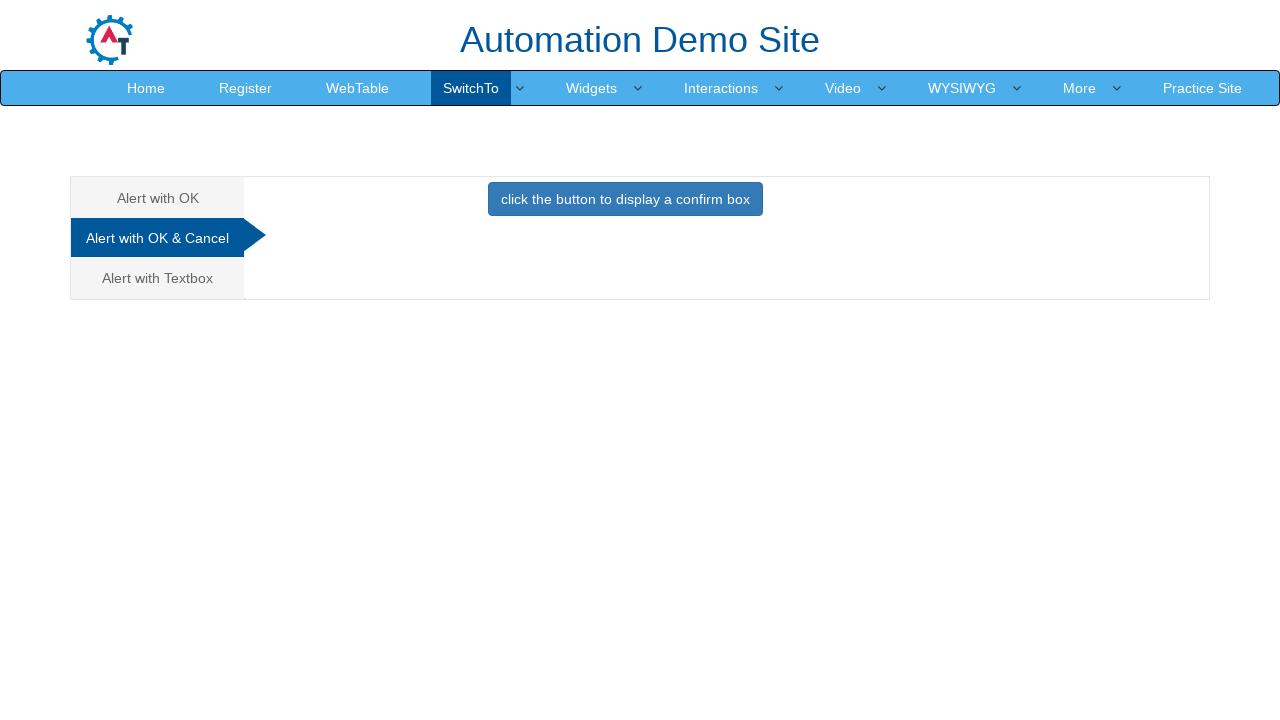

Clicked button to trigger the confirmation alert at (625, 204) on #CancelTab
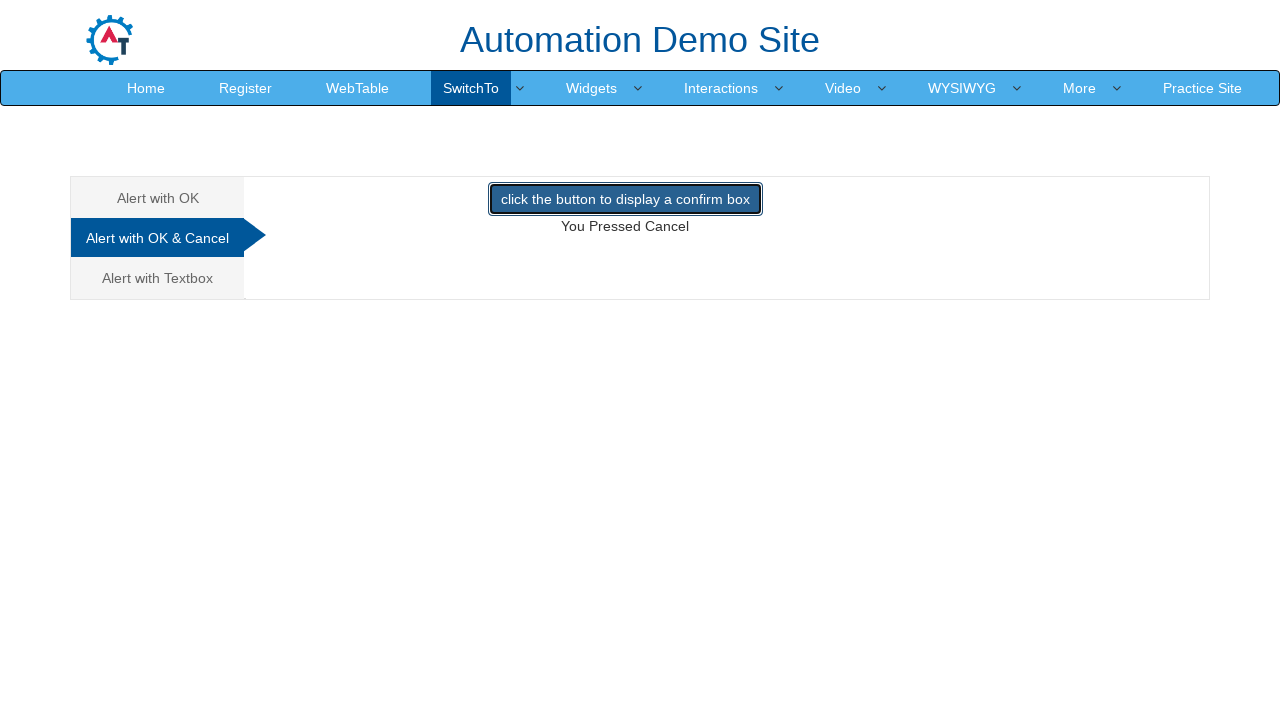

Waited for alert interaction to complete
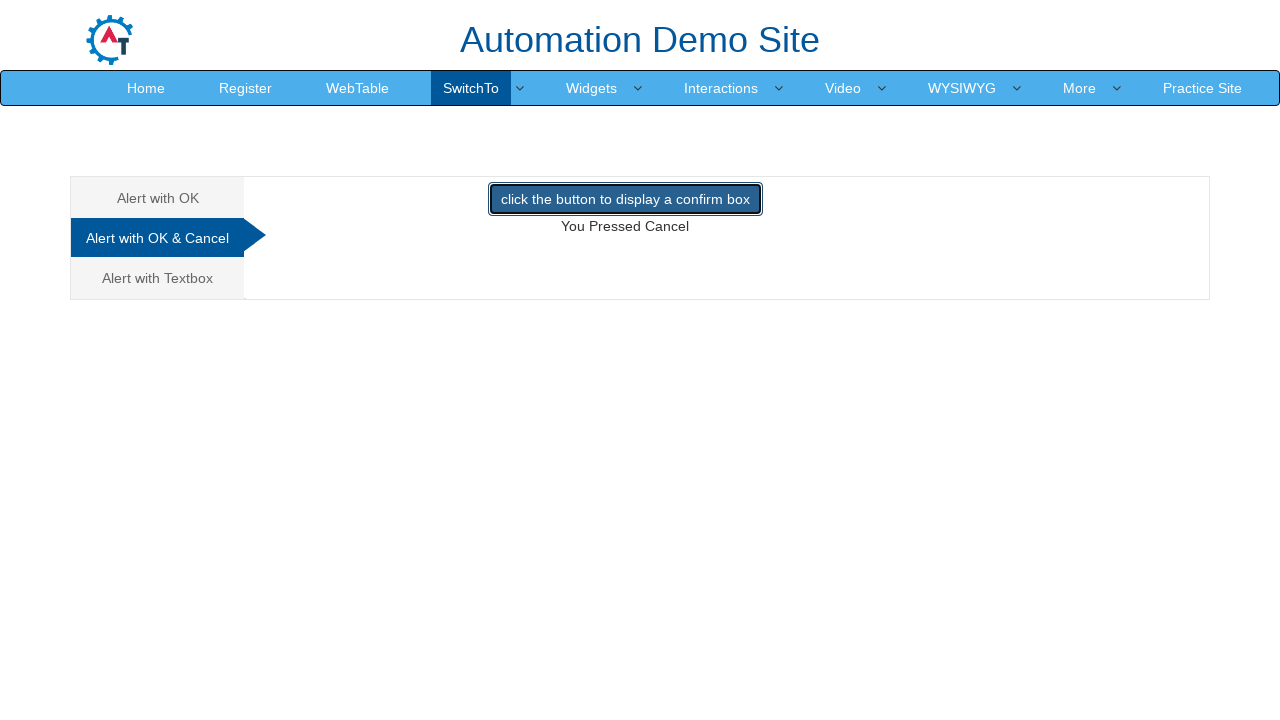

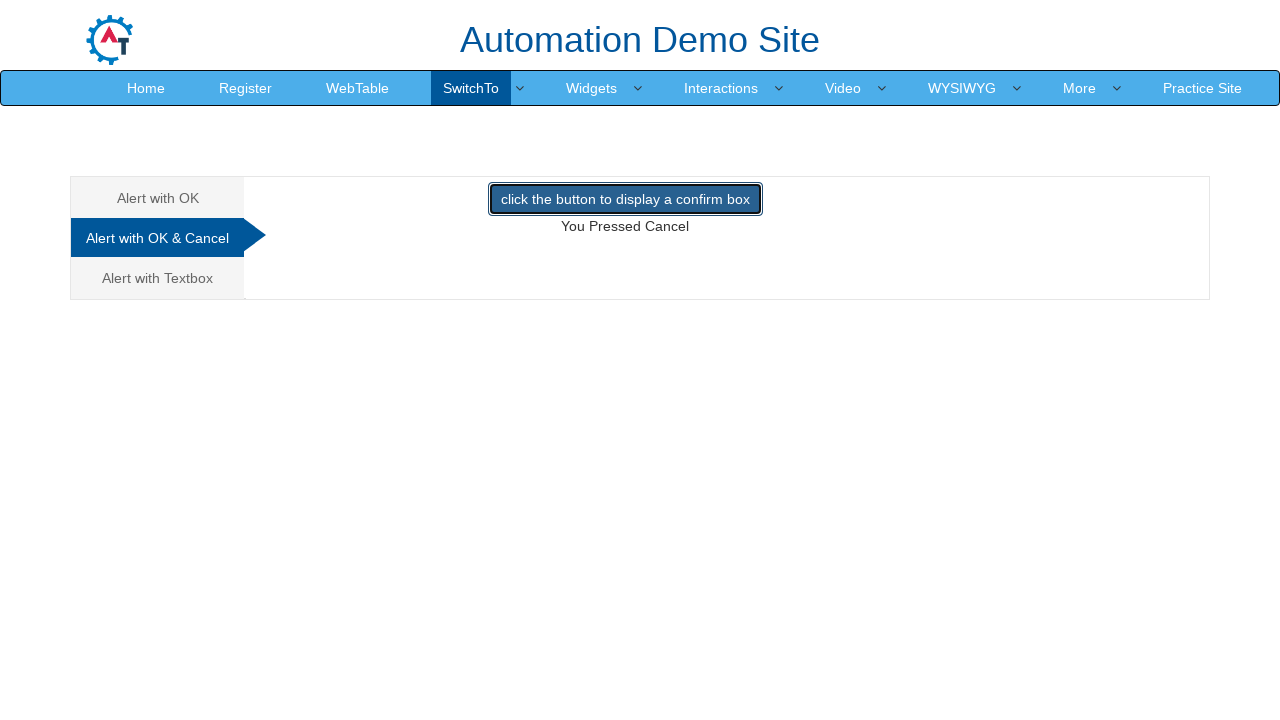